Tests registration form validation by submitting empty data and verifying all required field error messages are displayed

Starting URL: https://alada.vn/tai-khoan/dang-ky.html

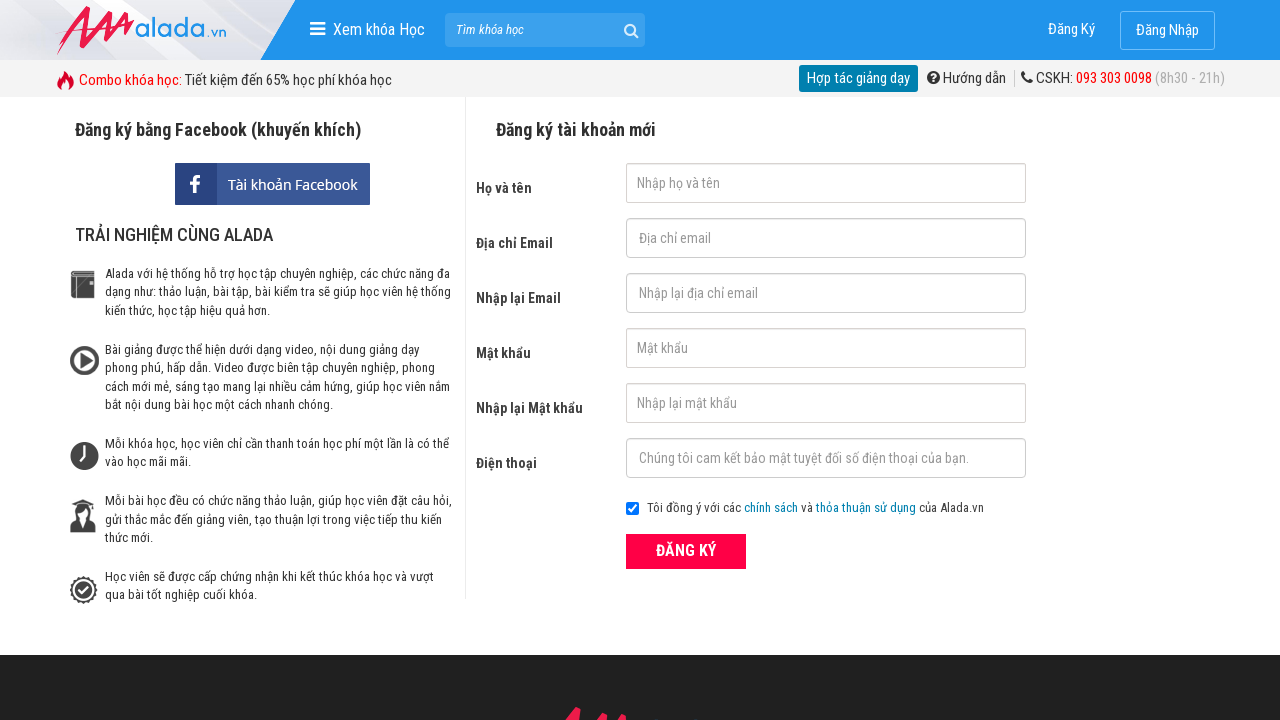

Navigated to registration page
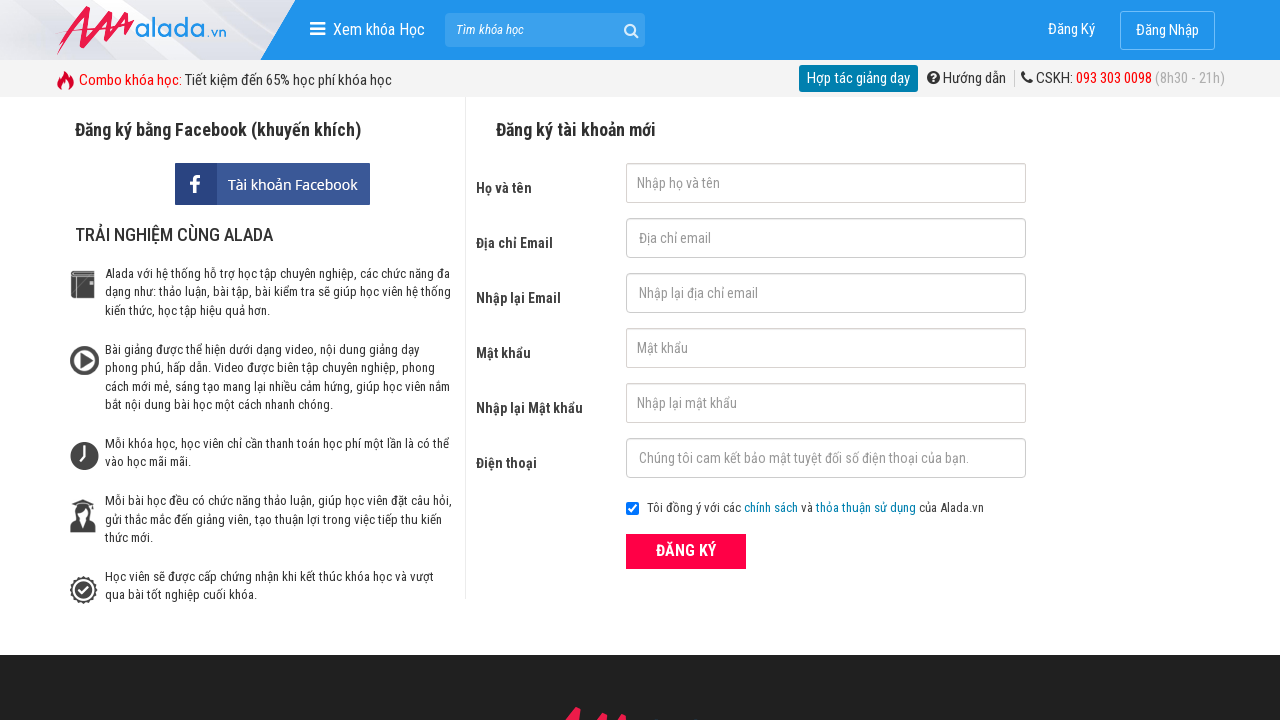

Clicked register button without filling any fields at (686, 551) on button.btn_pink_sm.fs16
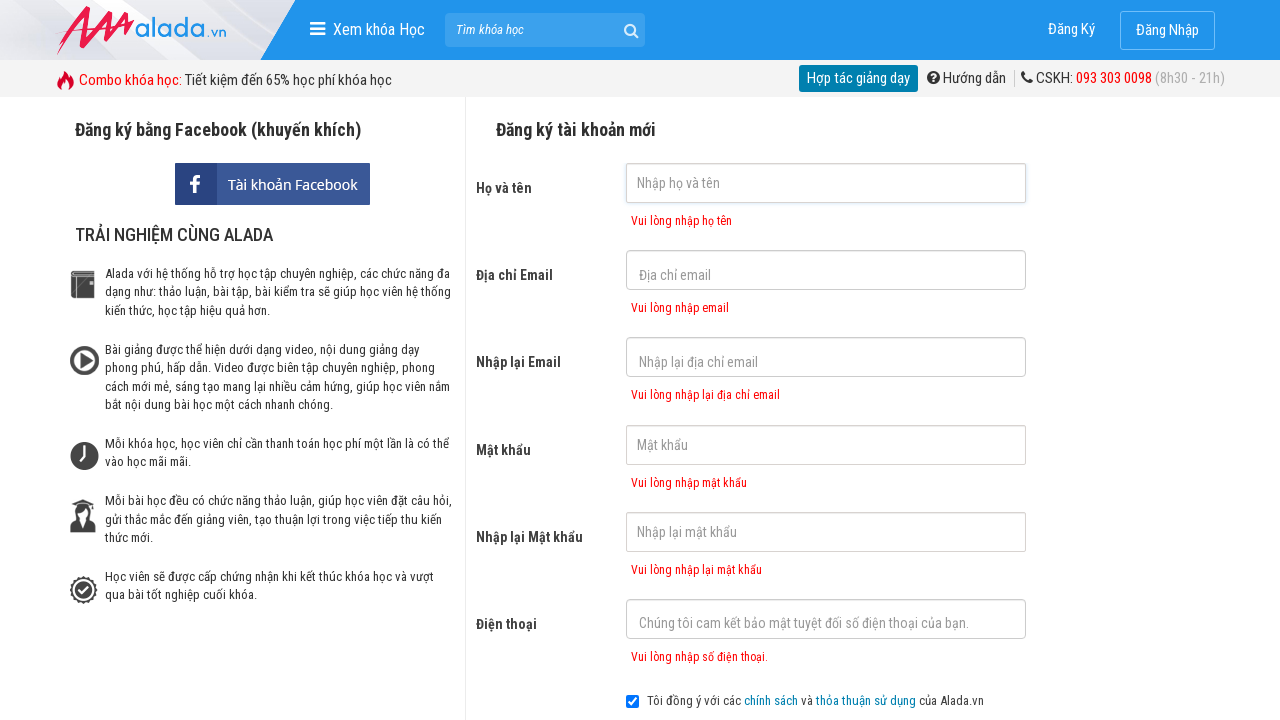

First name error message appeared
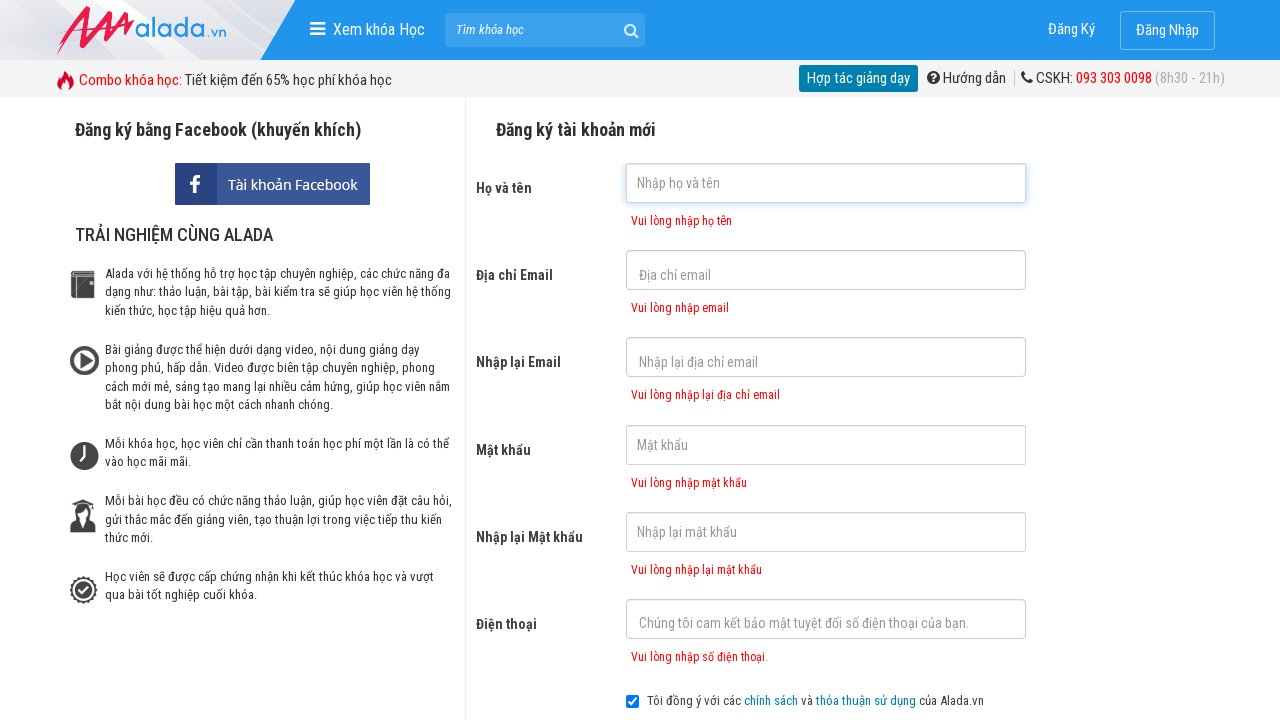

Email error message appeared
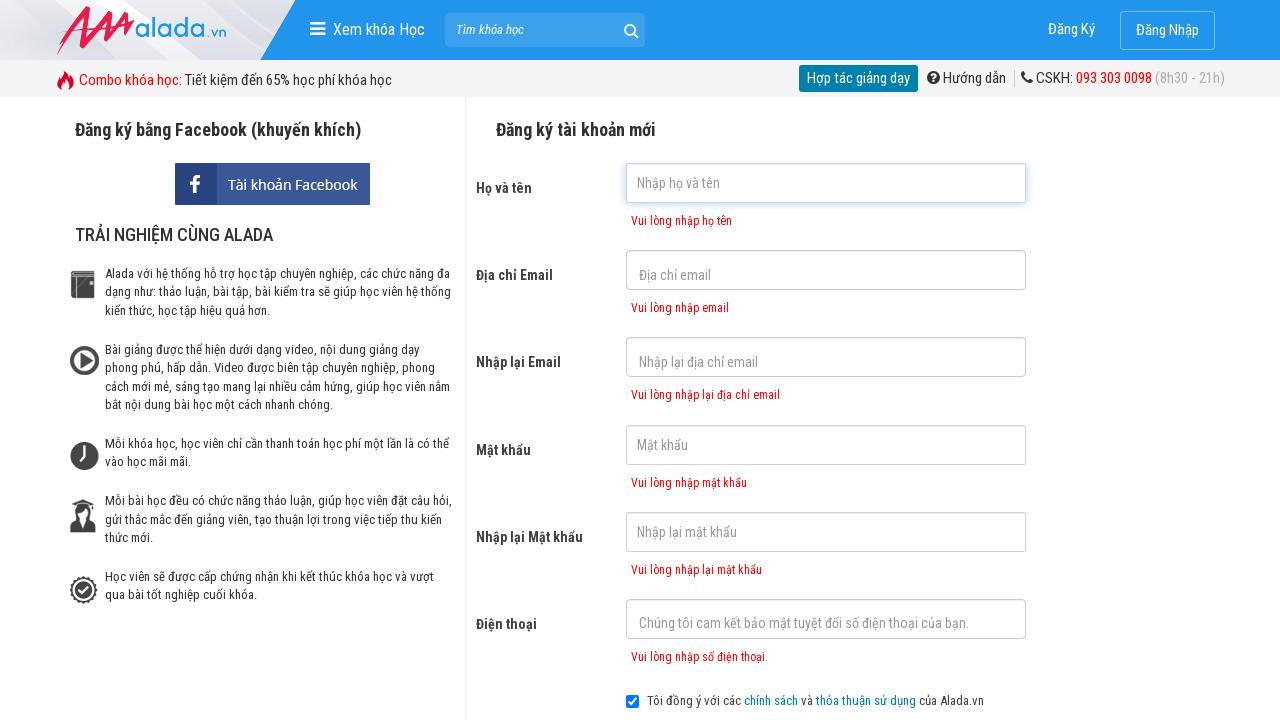

Confirm email error message appeared
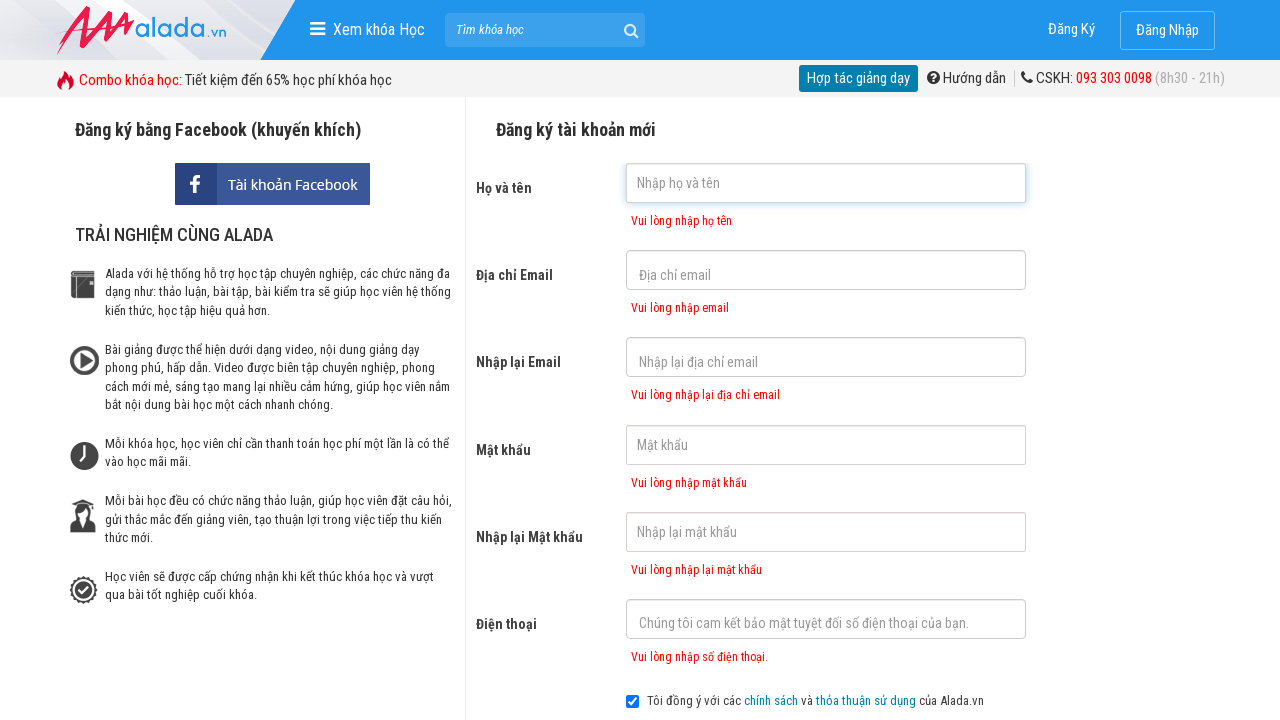

Password error message appeared
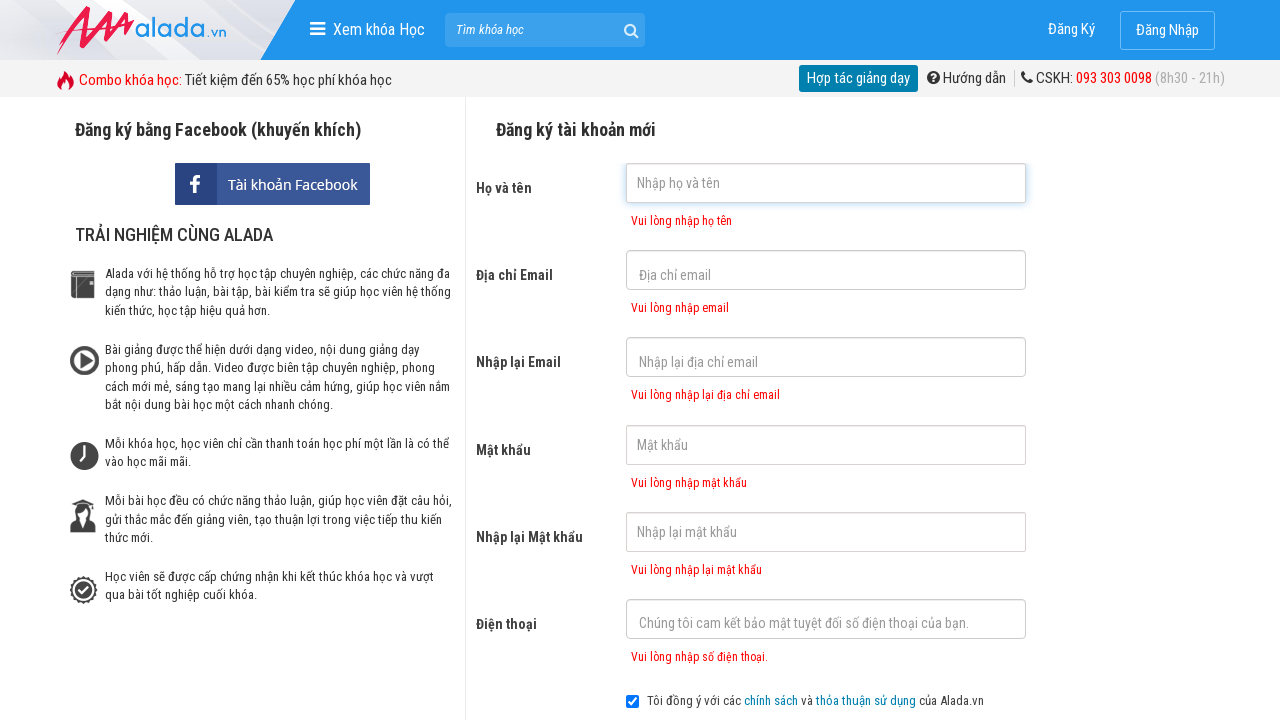

Confirm password error message appeared
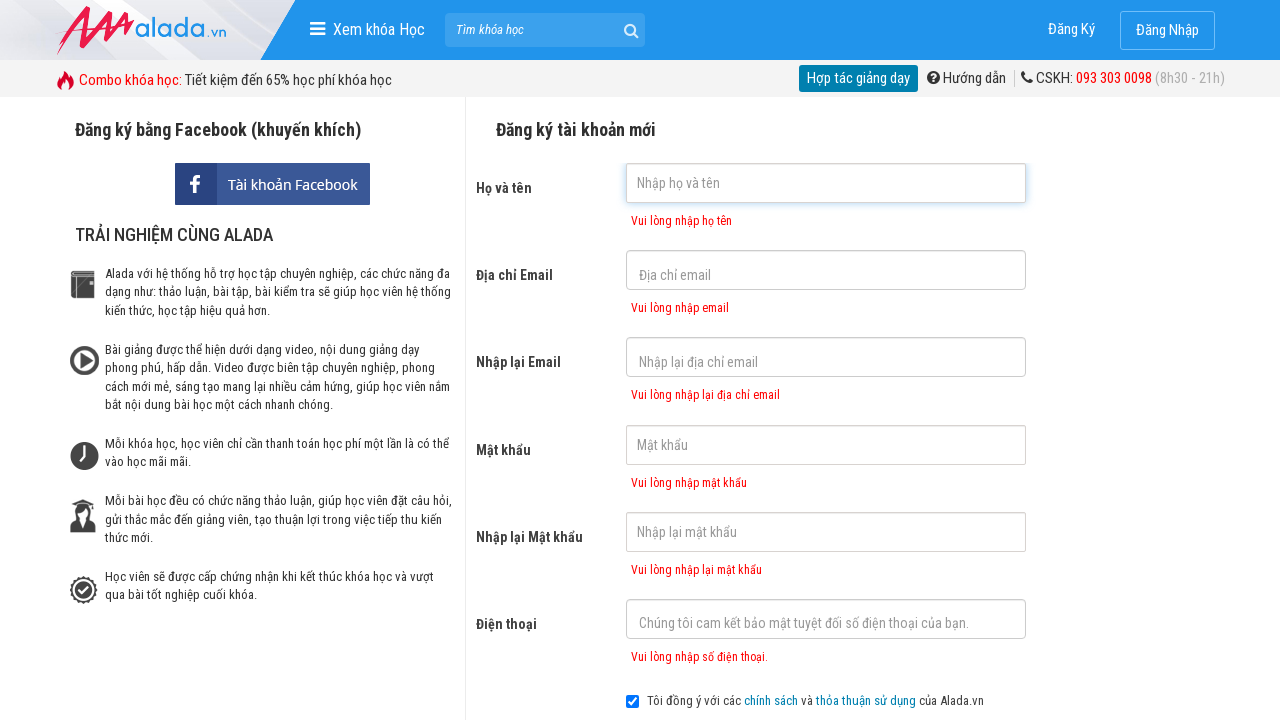

Phone error message appeared
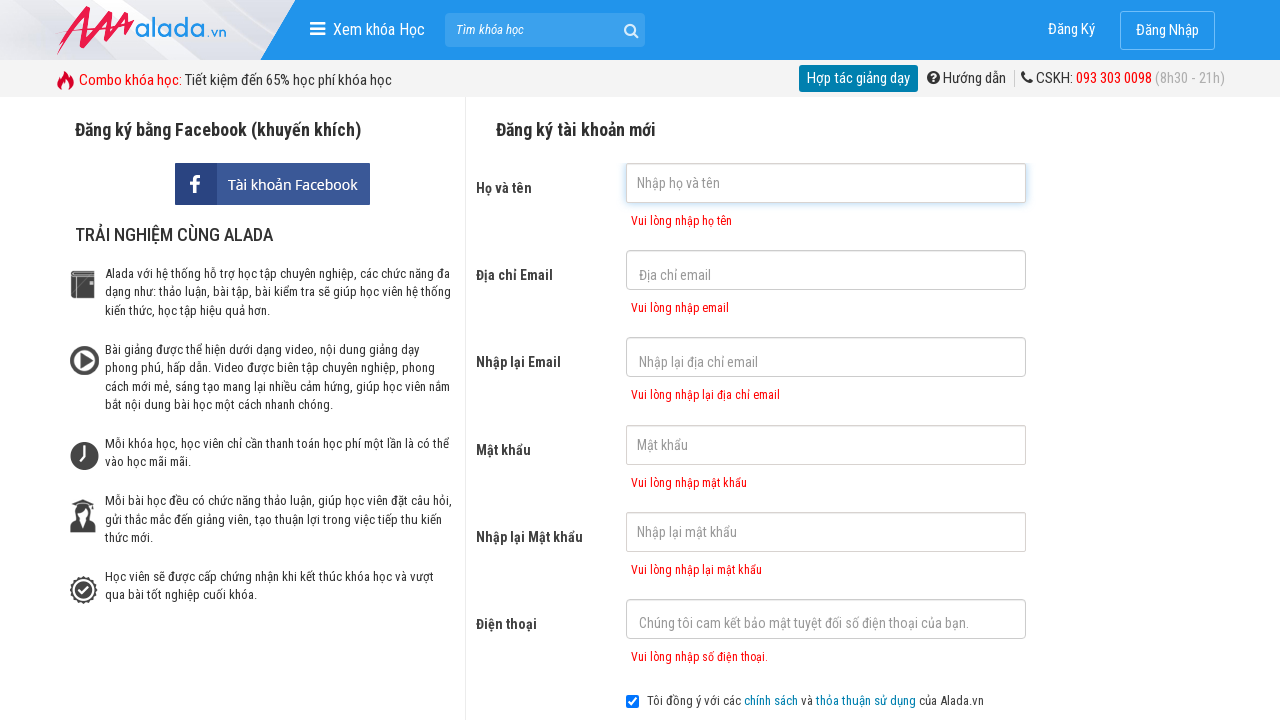

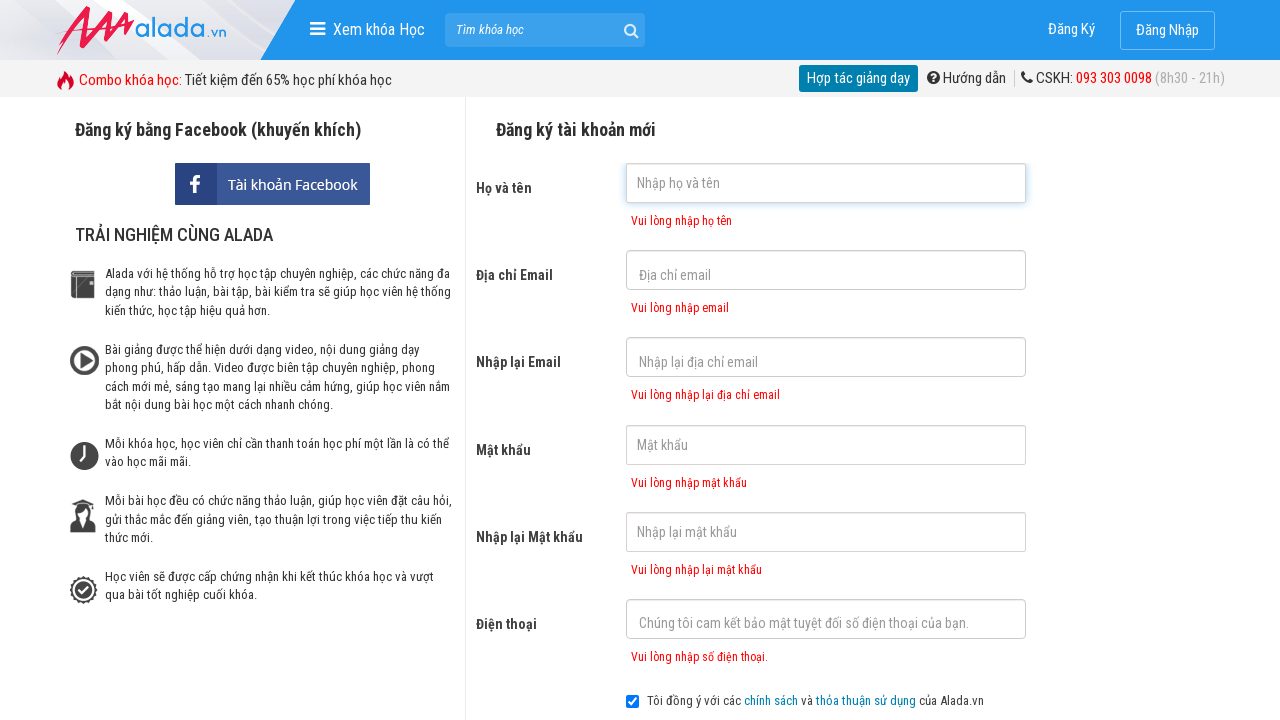